Tests radio button selection functionality by clicking through three radio buttons and verifying each selection

Starting URL: http://www.qaclickacademy.com/practice.php

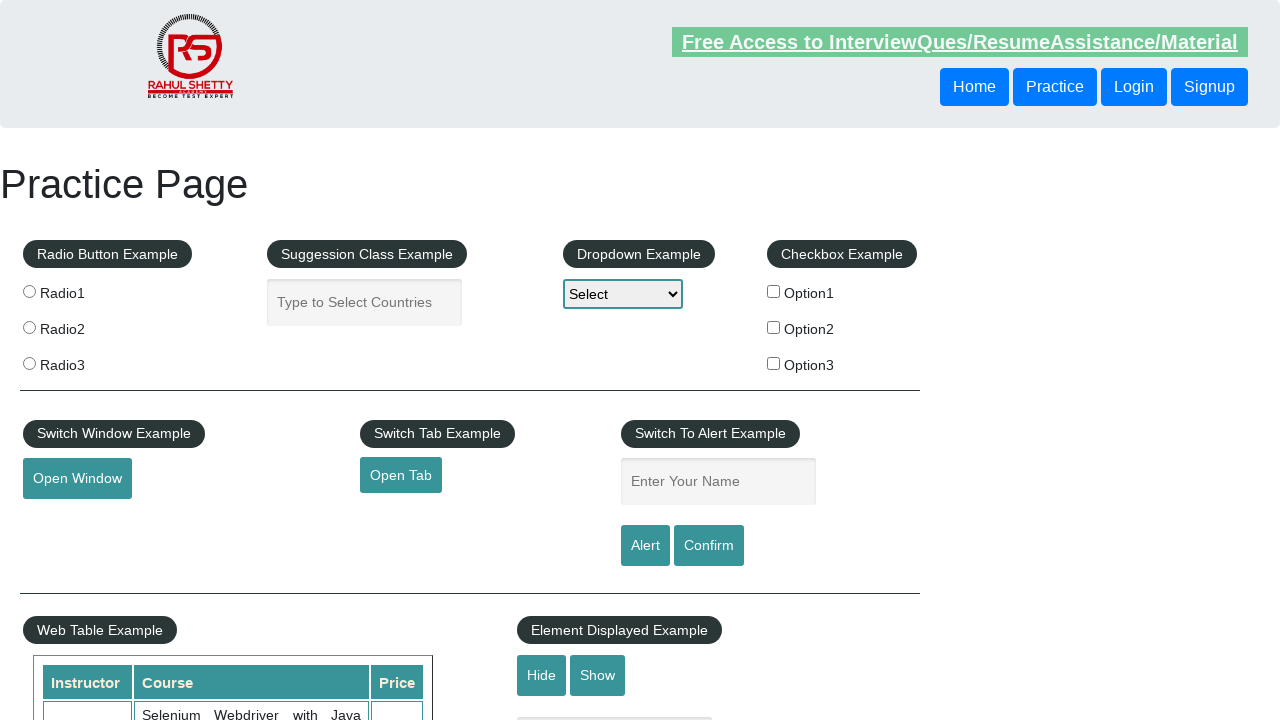

Clicked first radio button (radio1) at (29, 291) on input[value='radio1']
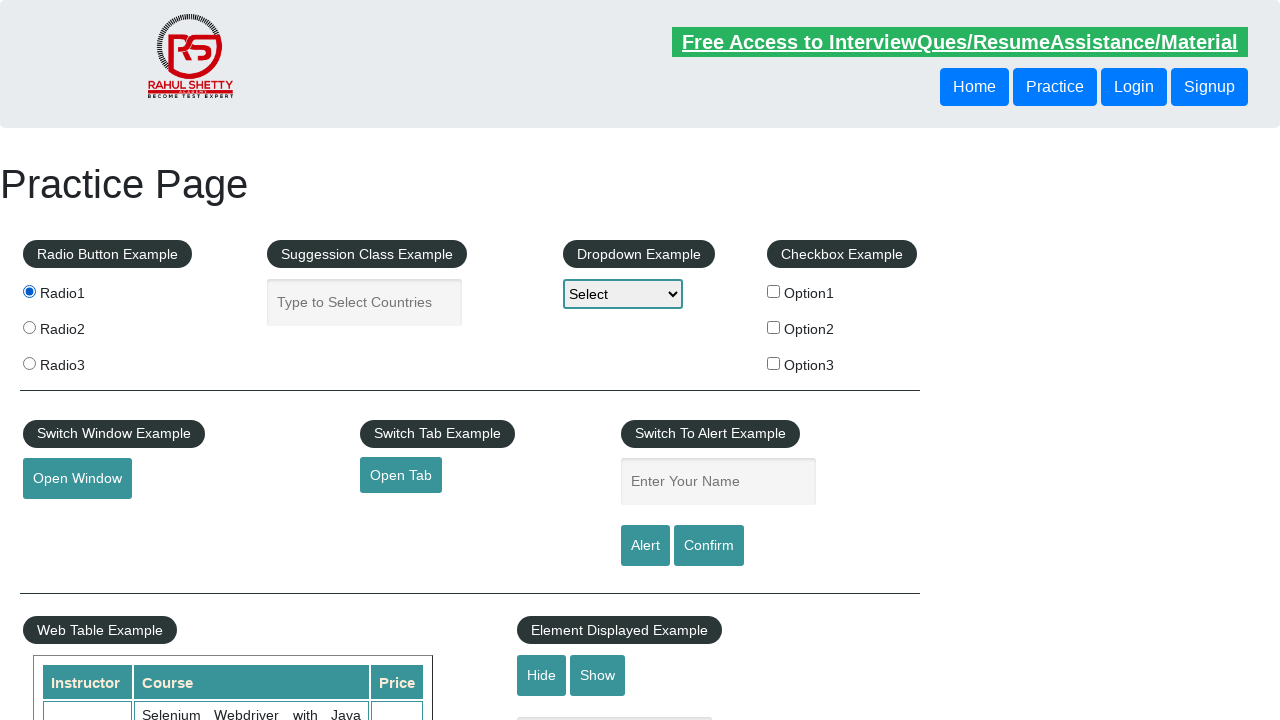

Verified first radio button is selected
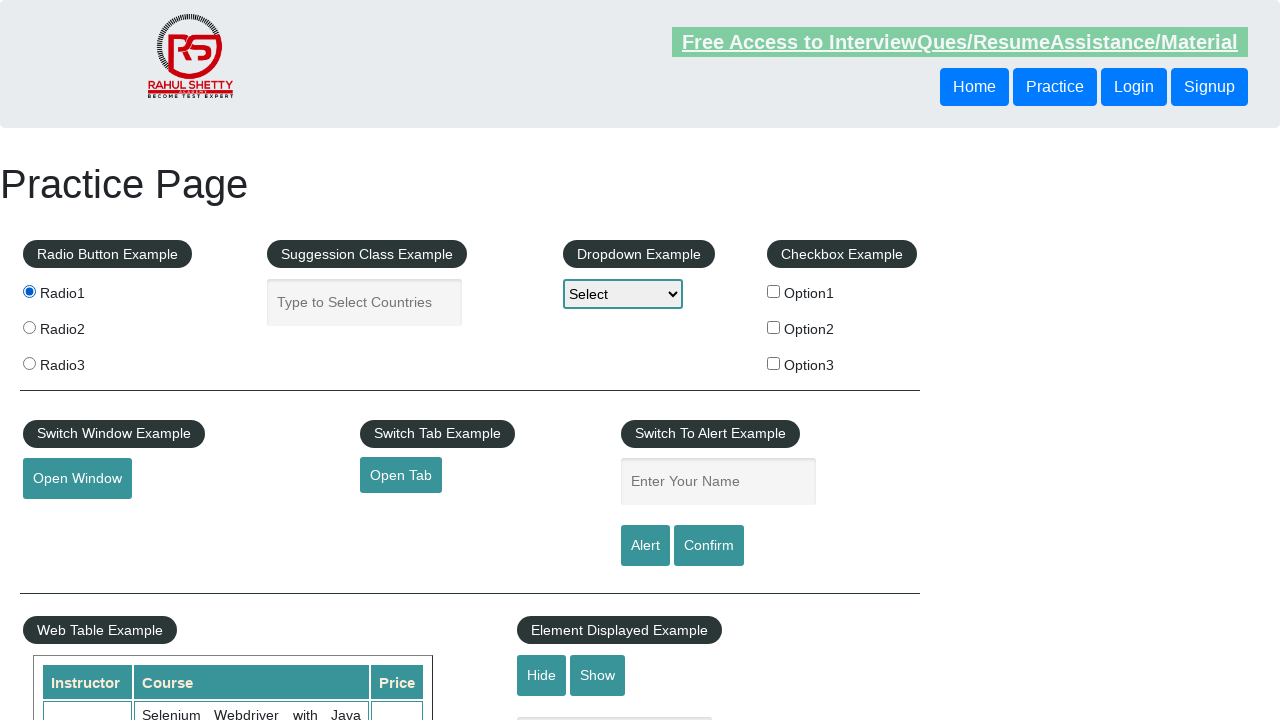

Clicked second radio button (radio2) at (29, 327) on input[value='radio2']
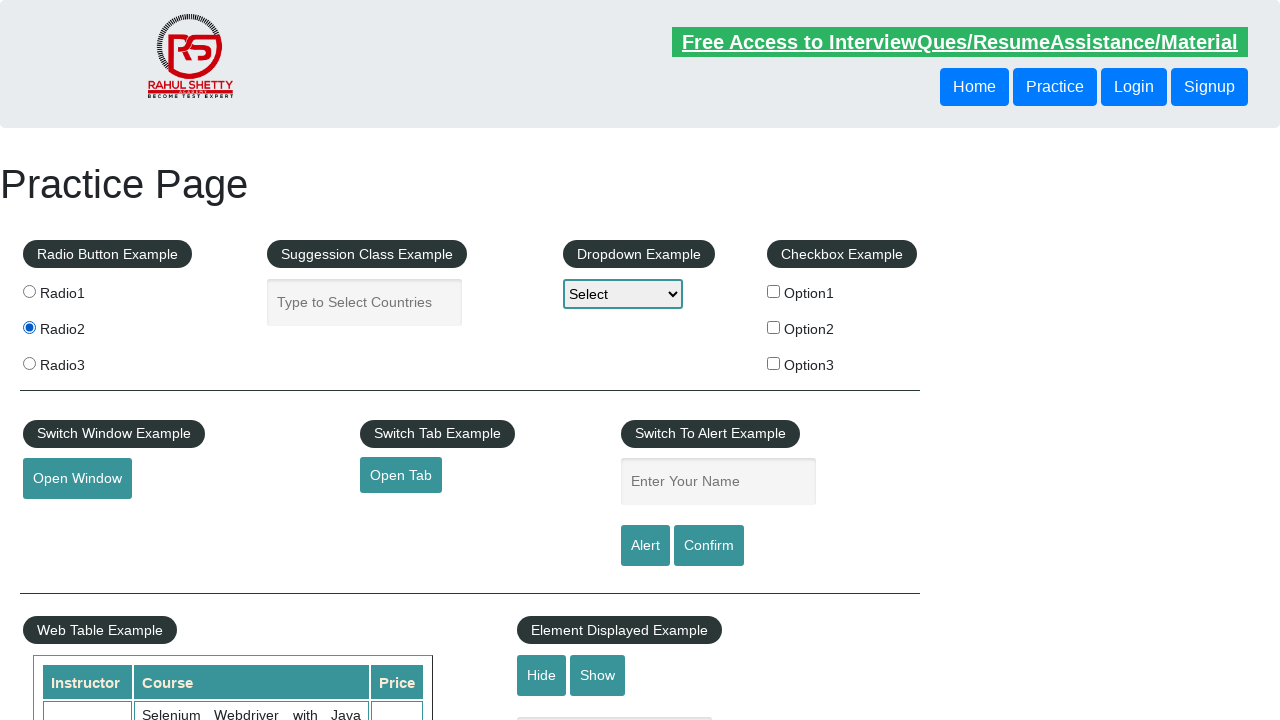

Verified second radio button is selected
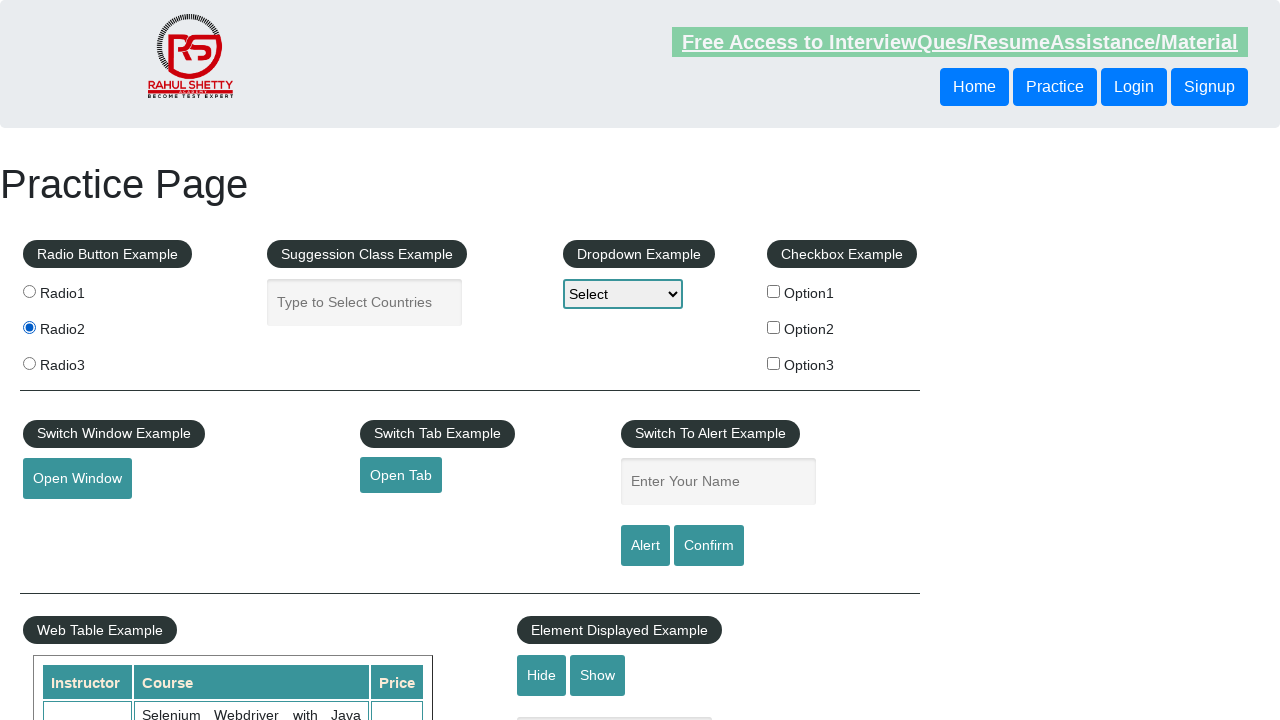

Clicked third radio button (radio3) at (29, 363) on input[value='radio3']
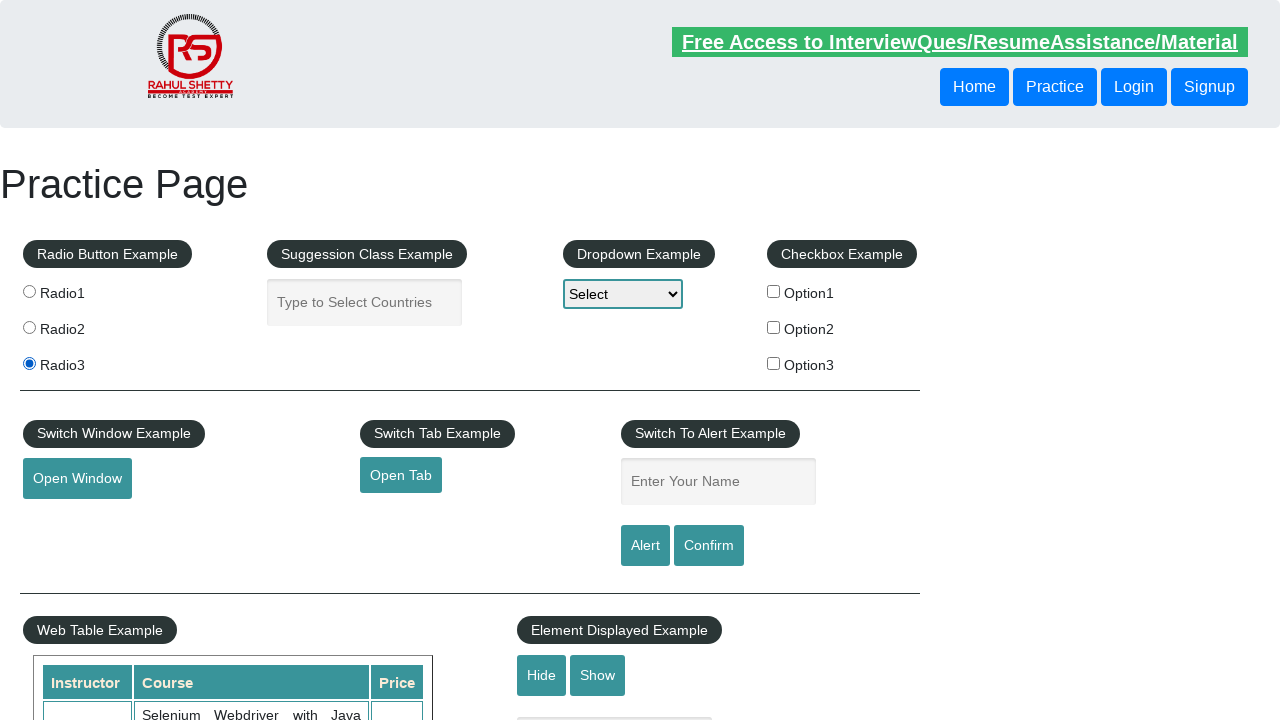

Verified third radio button is selected
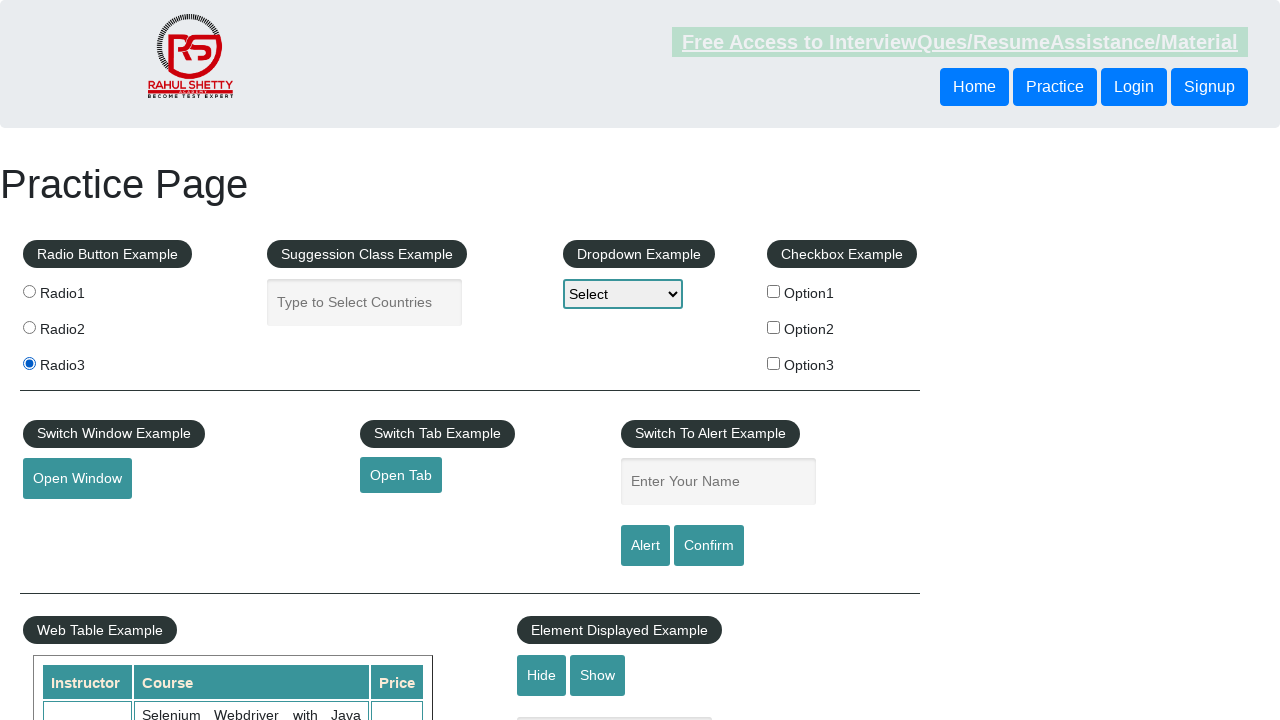

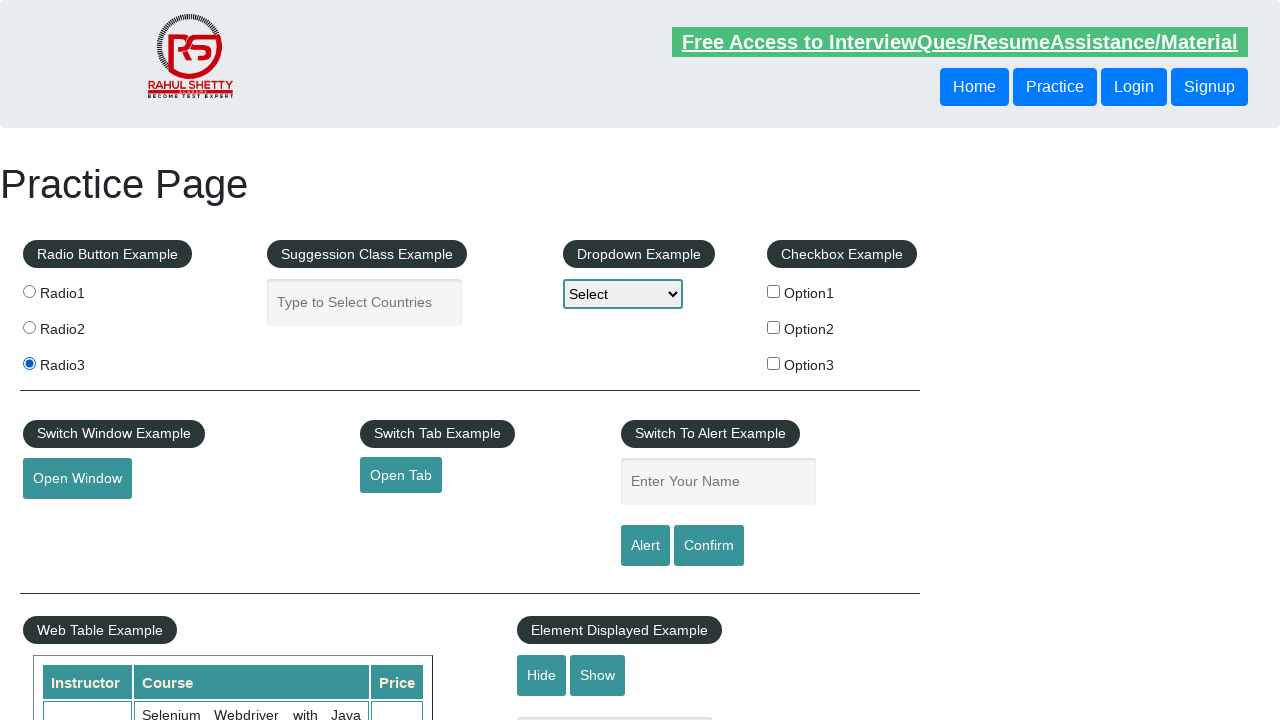